Tests a registration form by filling in first name, last name, and email fields, then submitting the form and verifying the success message is displayed.

Starting URL: http://suninjuly.github.io/registration1.html

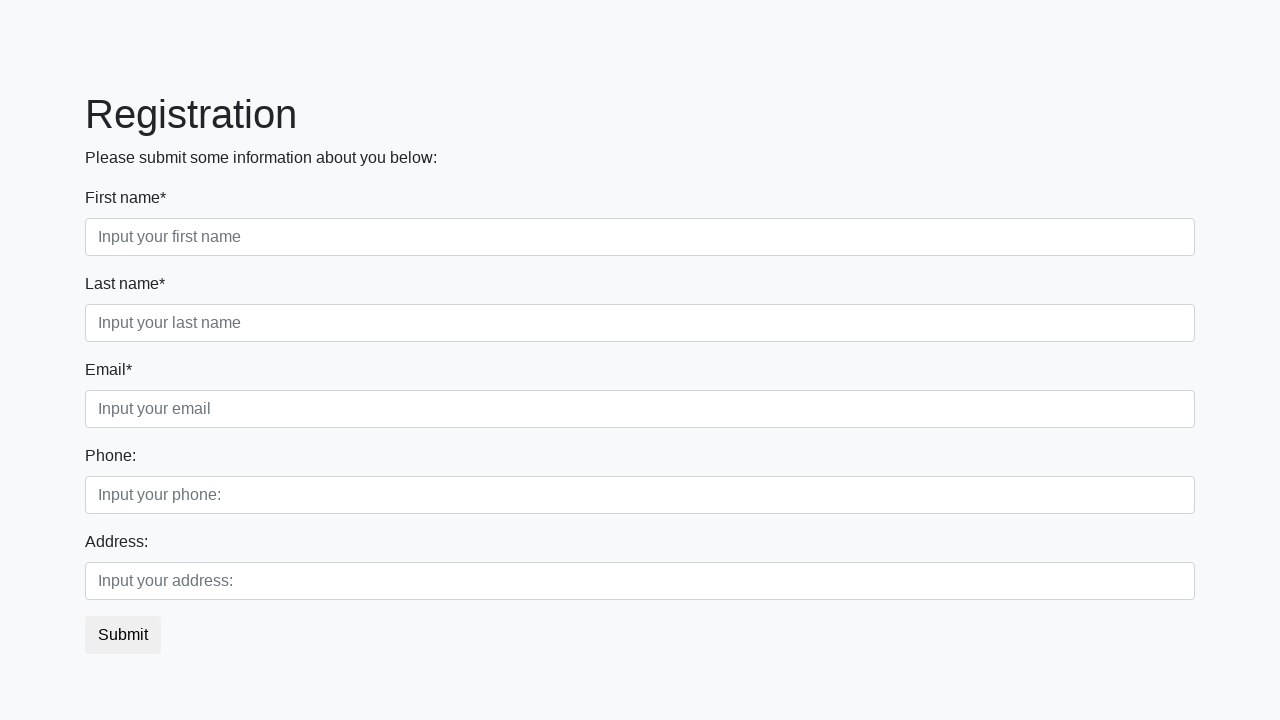

Filled first name field with 'Marcus' on .first_block .form-control.first
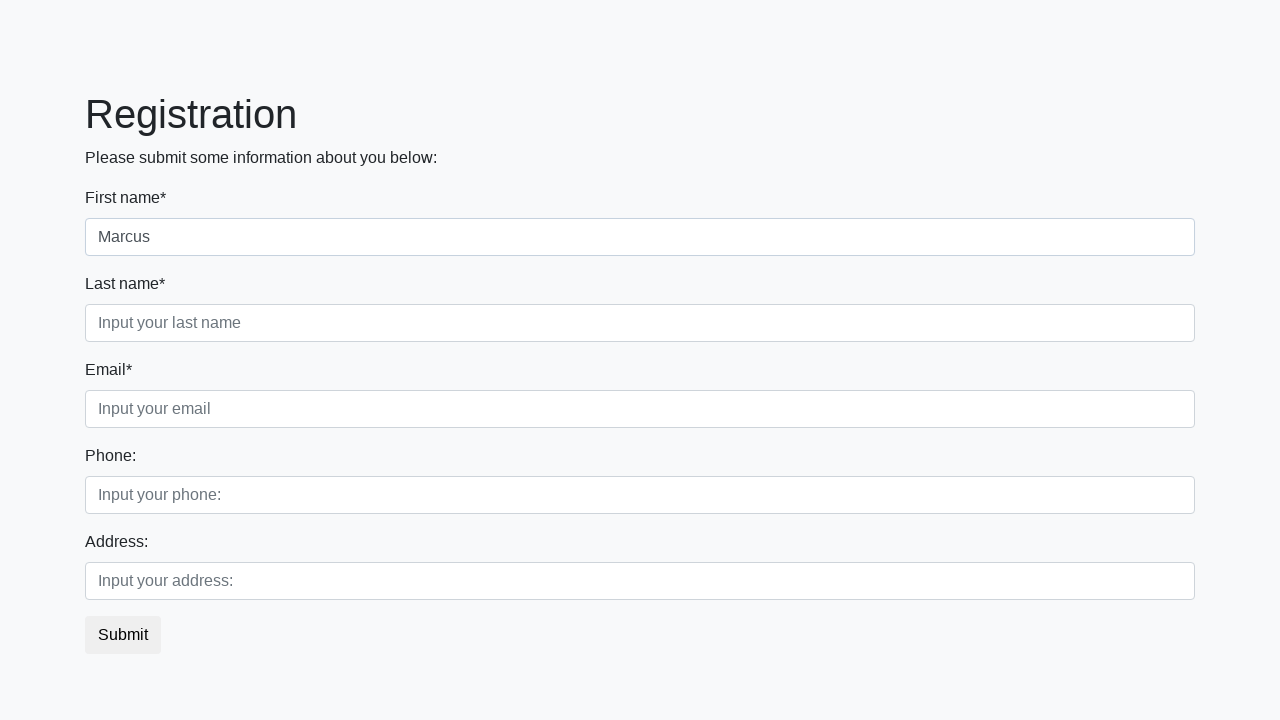

Filled last name field with 'Thompson' on .first_block .form-control.second
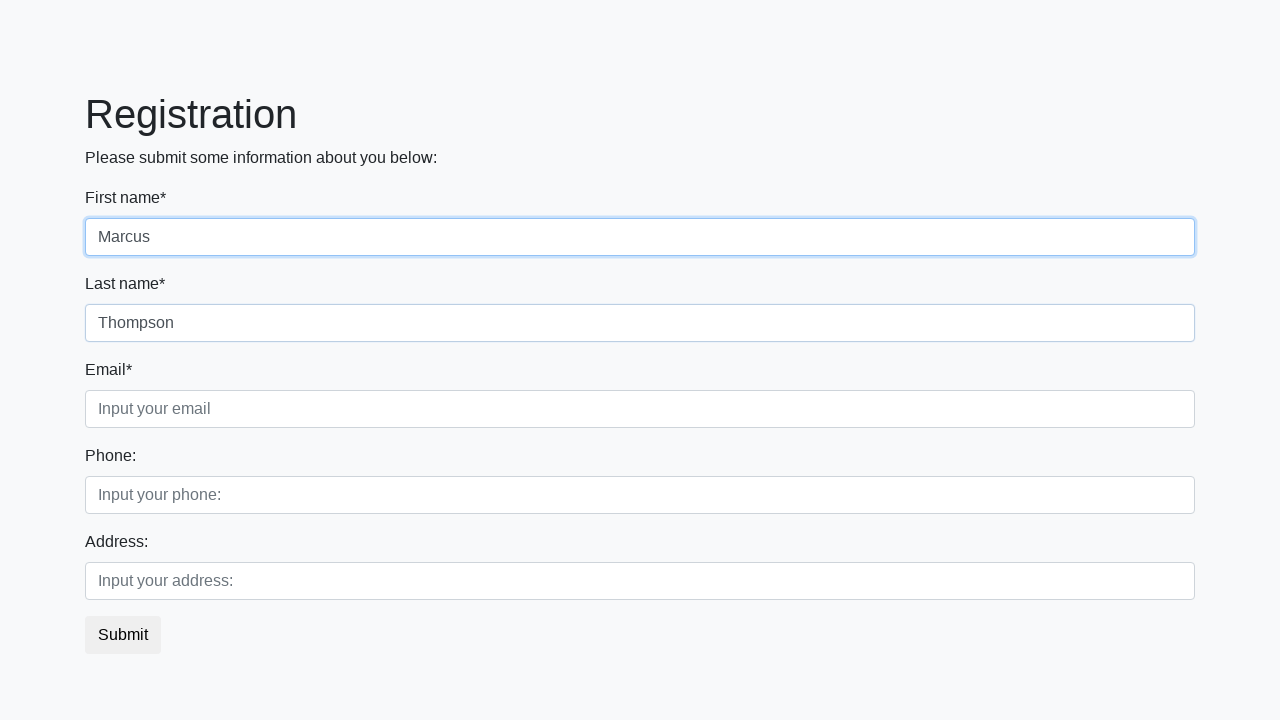

Filled email field with 'marcus.thompson@testmail.com' on .first_block .form-control.third
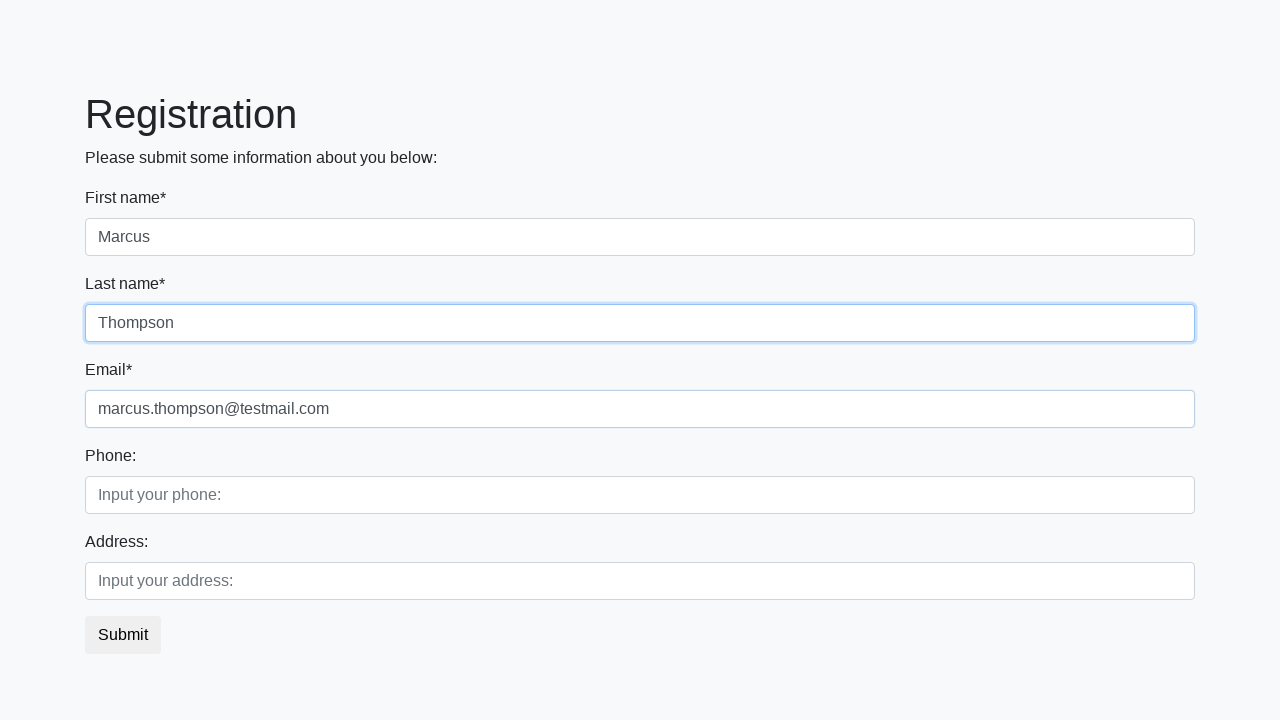

Clicked the registration form submit button at (123, 635) on button.btn
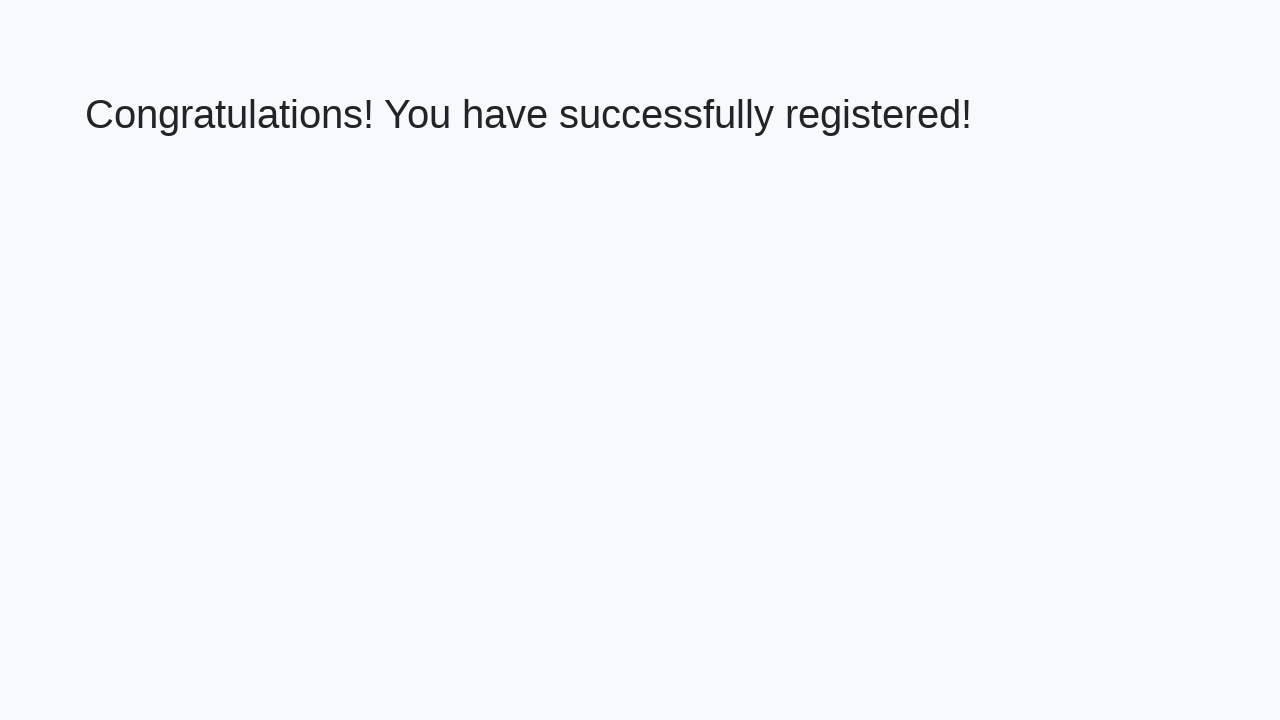

Success message heading appeared on the page
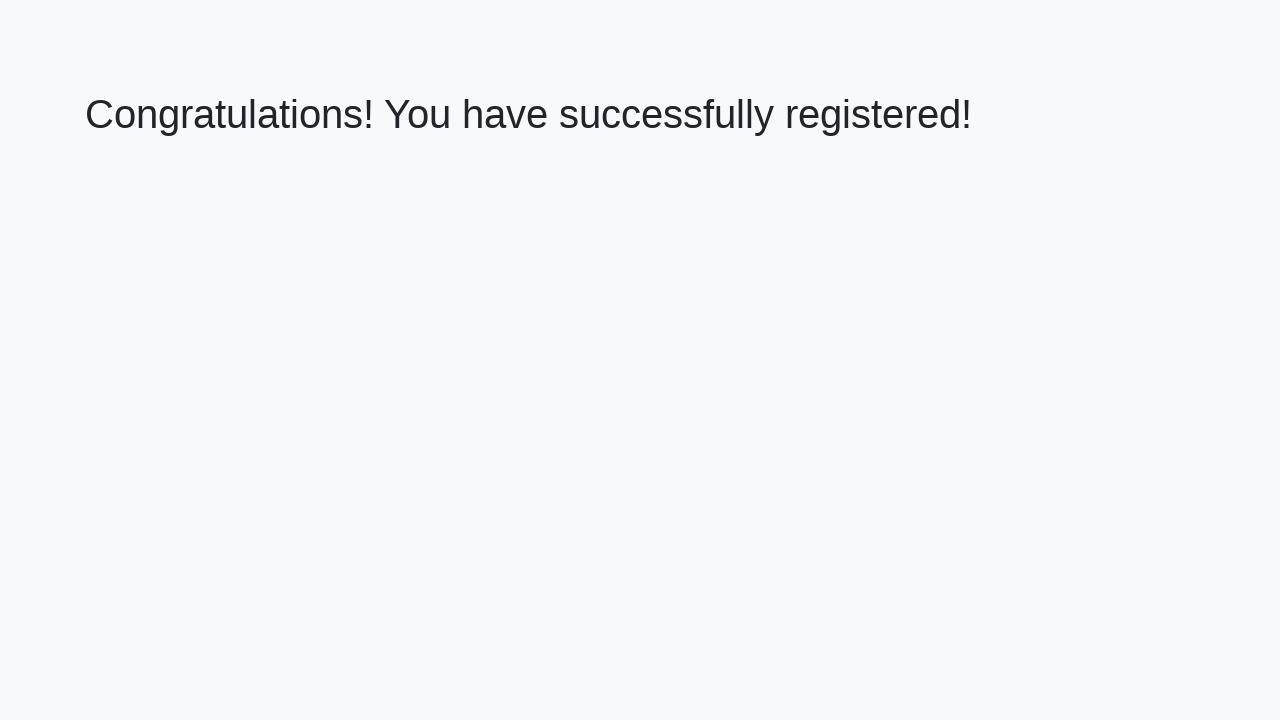

Retrieved success message text
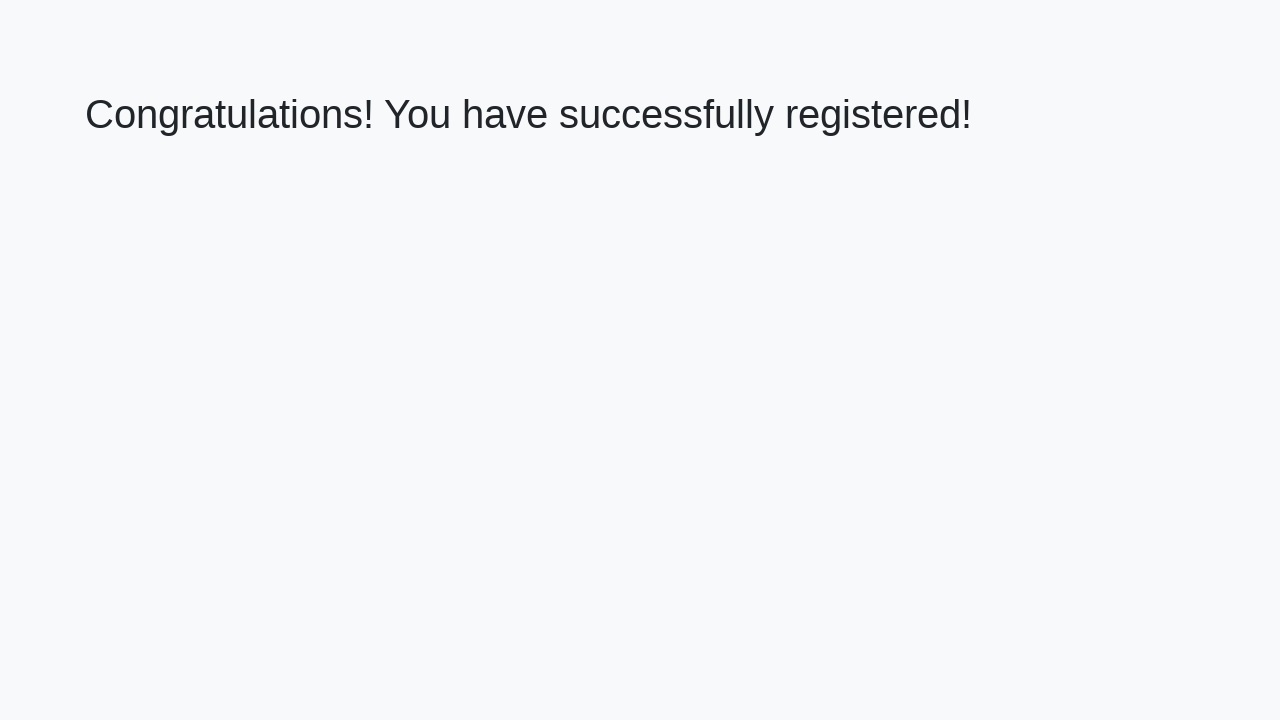

Verified success message matches expected text: 'Congratulations! You have successfully registered!'
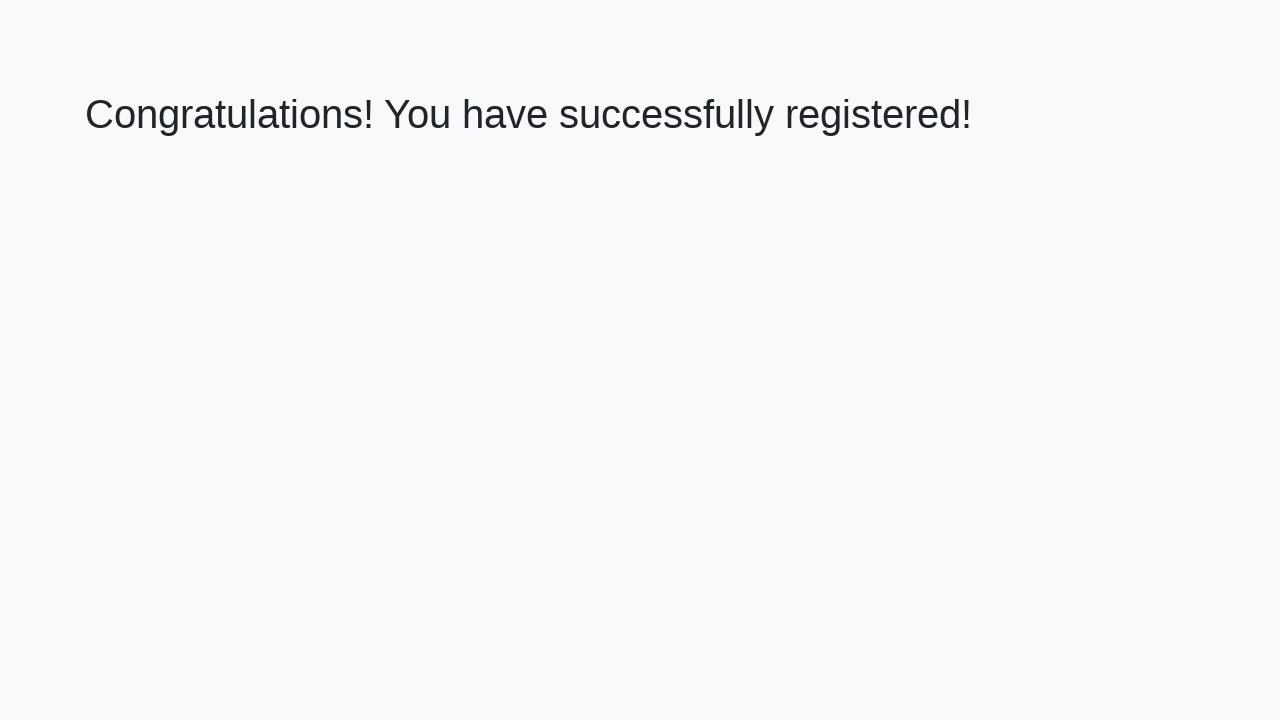

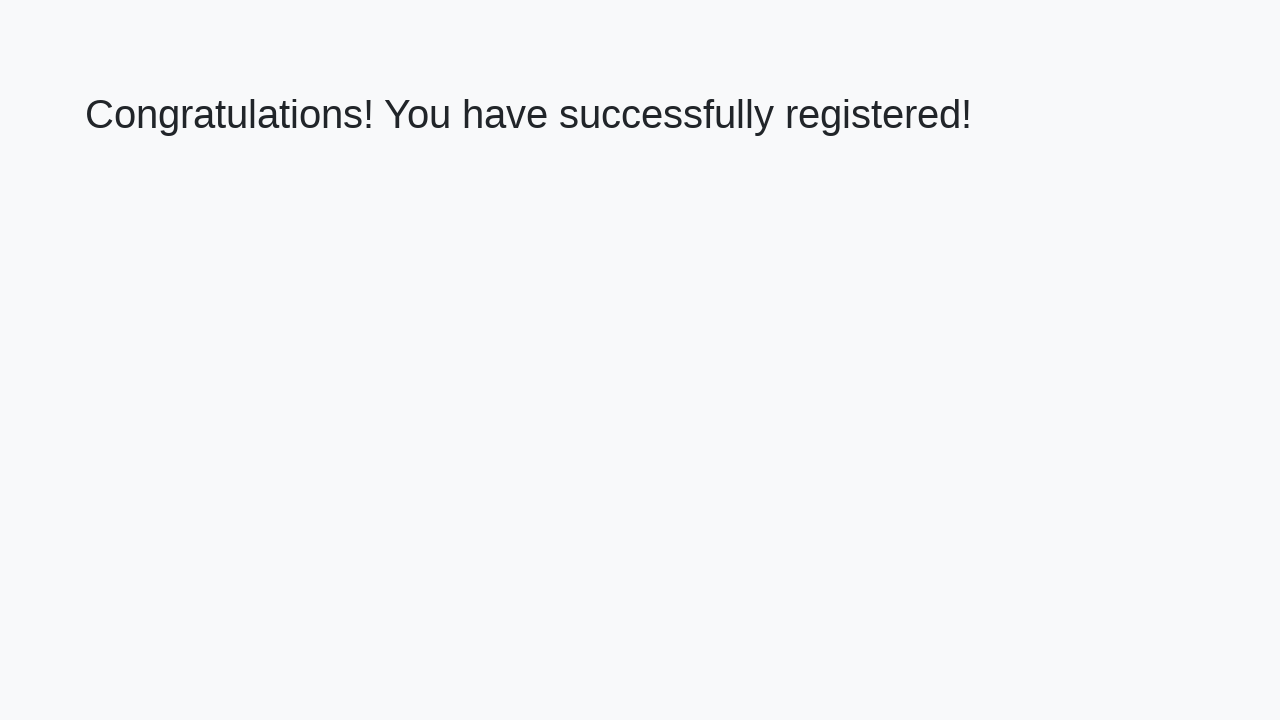